Tests JavaScript events by clicking all buttons on the page to verify they can be clicked and trigger their respective events

Starting URL: https://testpages.herokuapp.com/styled/events/javascript-events.html

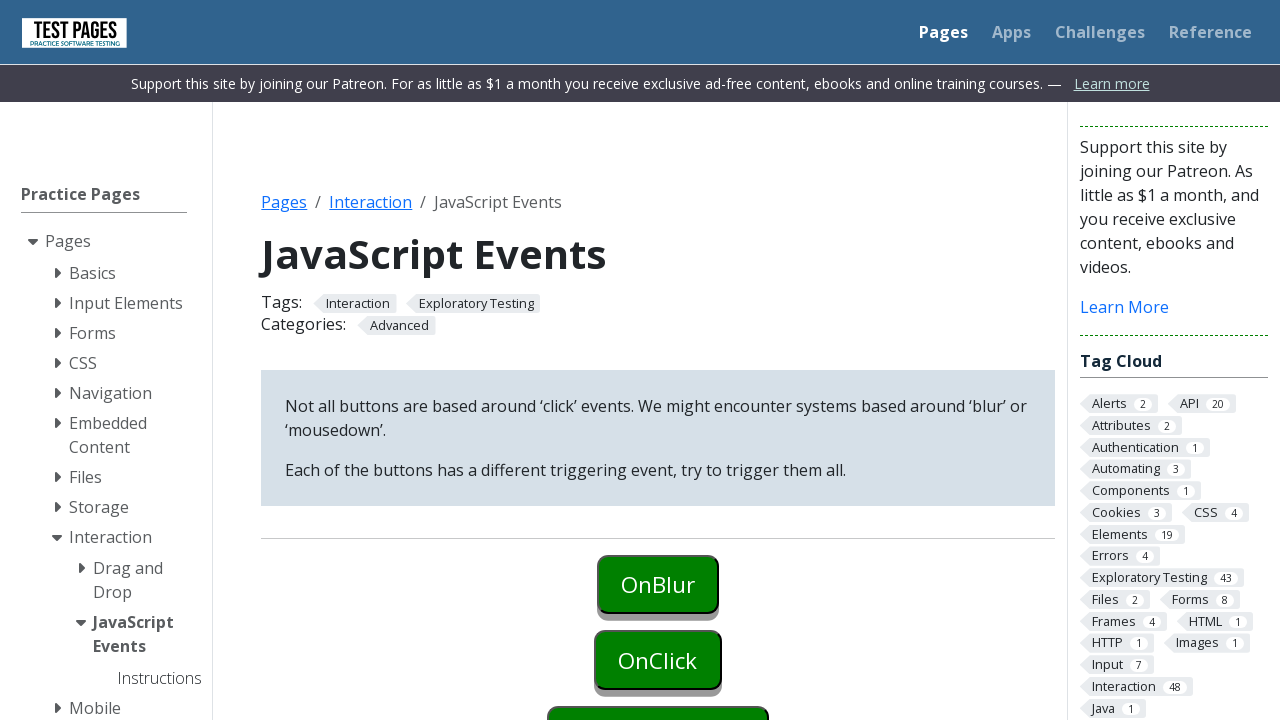

Navigated to JavaScript events test page
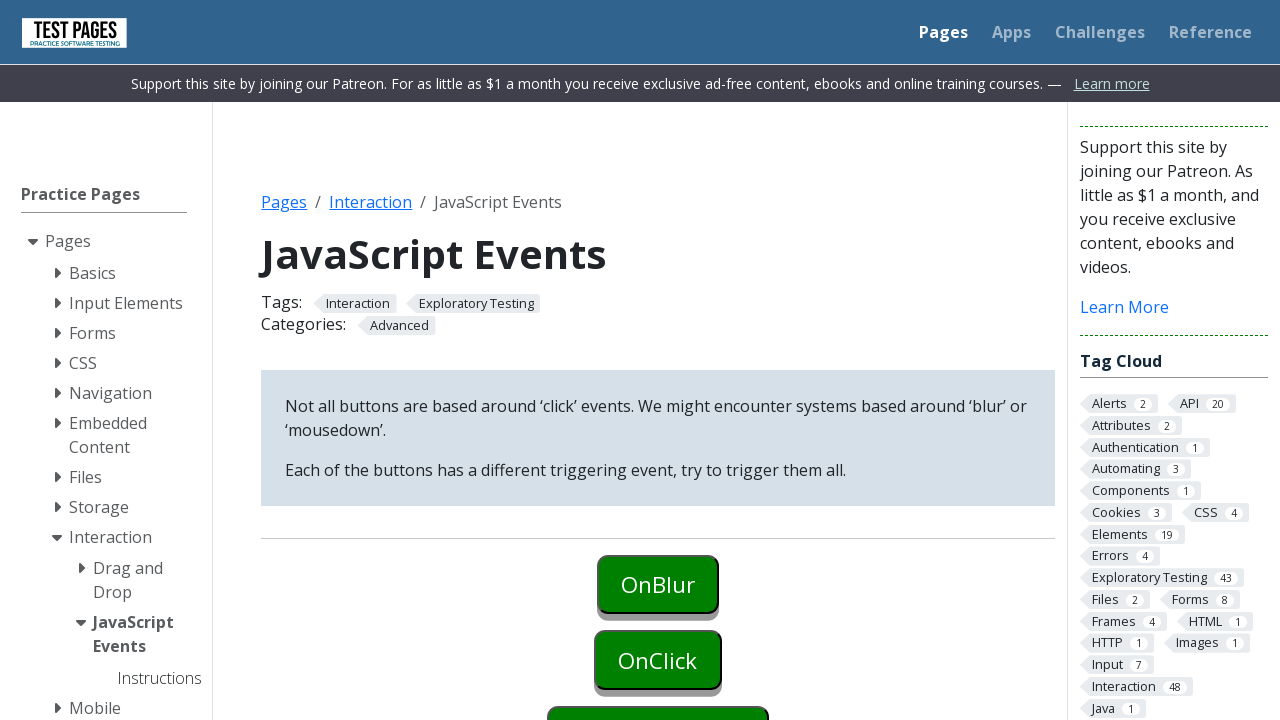

Retrieved all buttons on the page
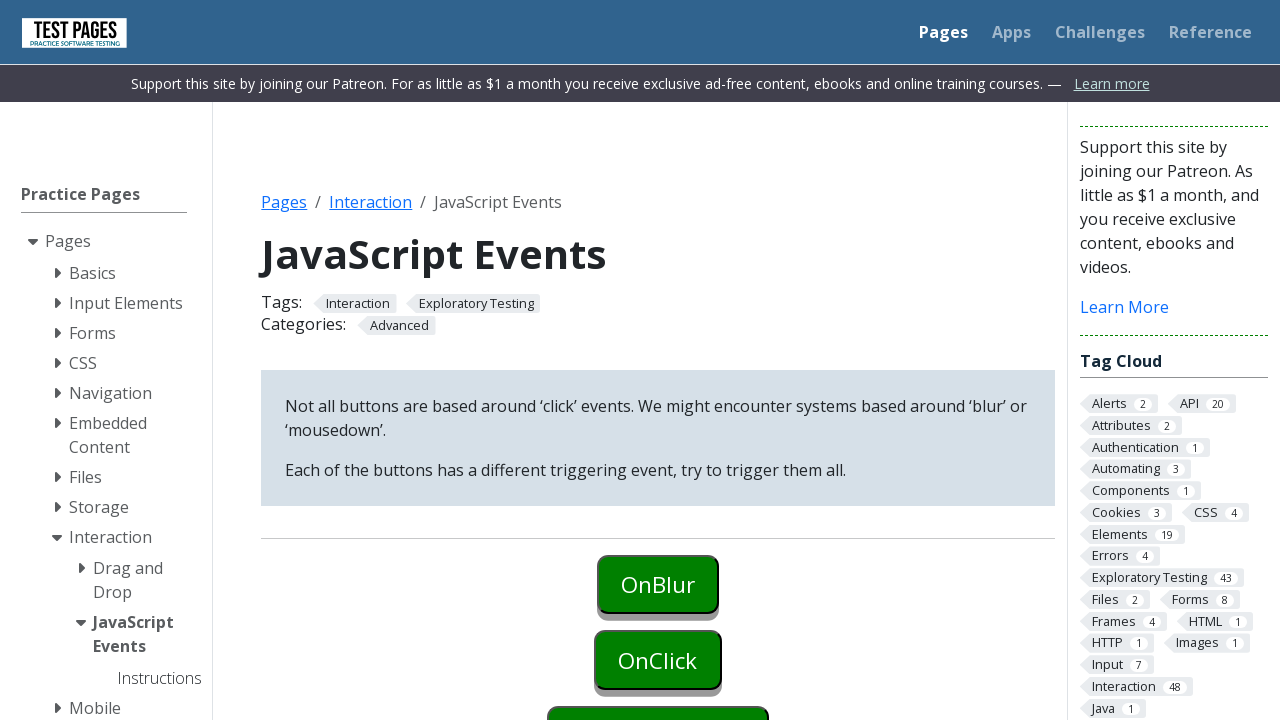

Skipped a button that could not be clicked on button >> nth=0
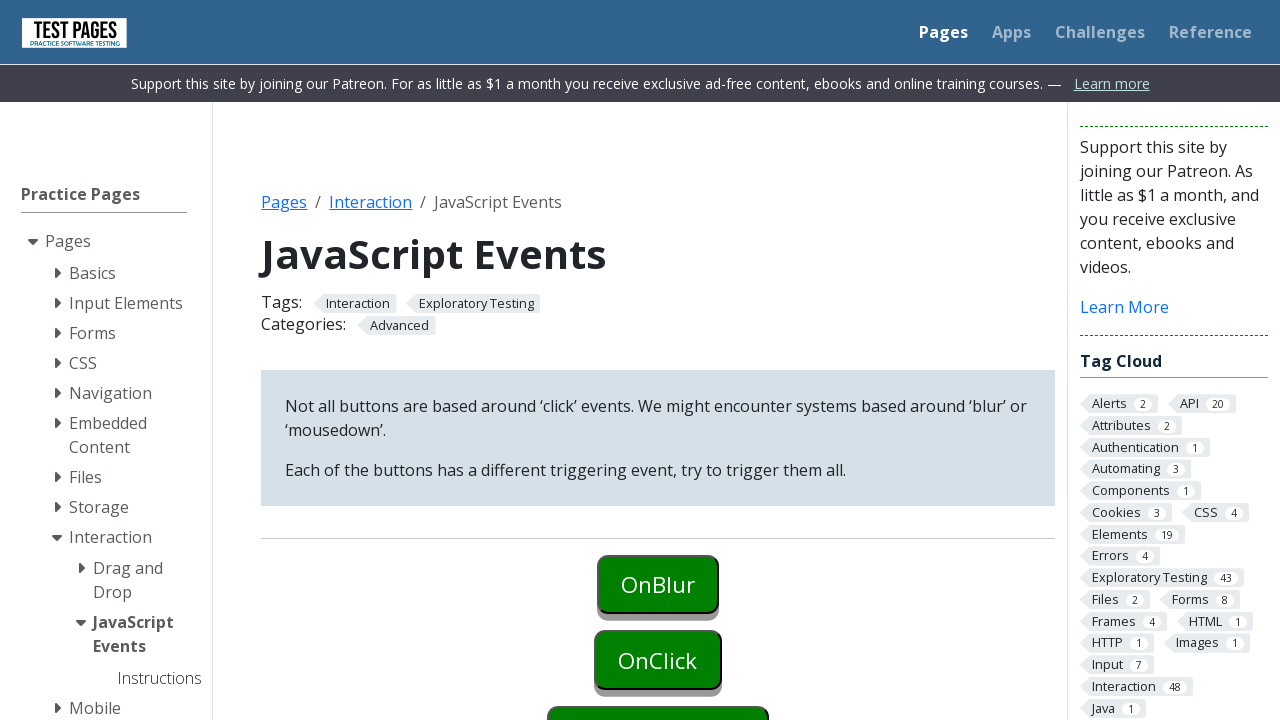

Skipped a button that could not be clicked on button >> nth=1
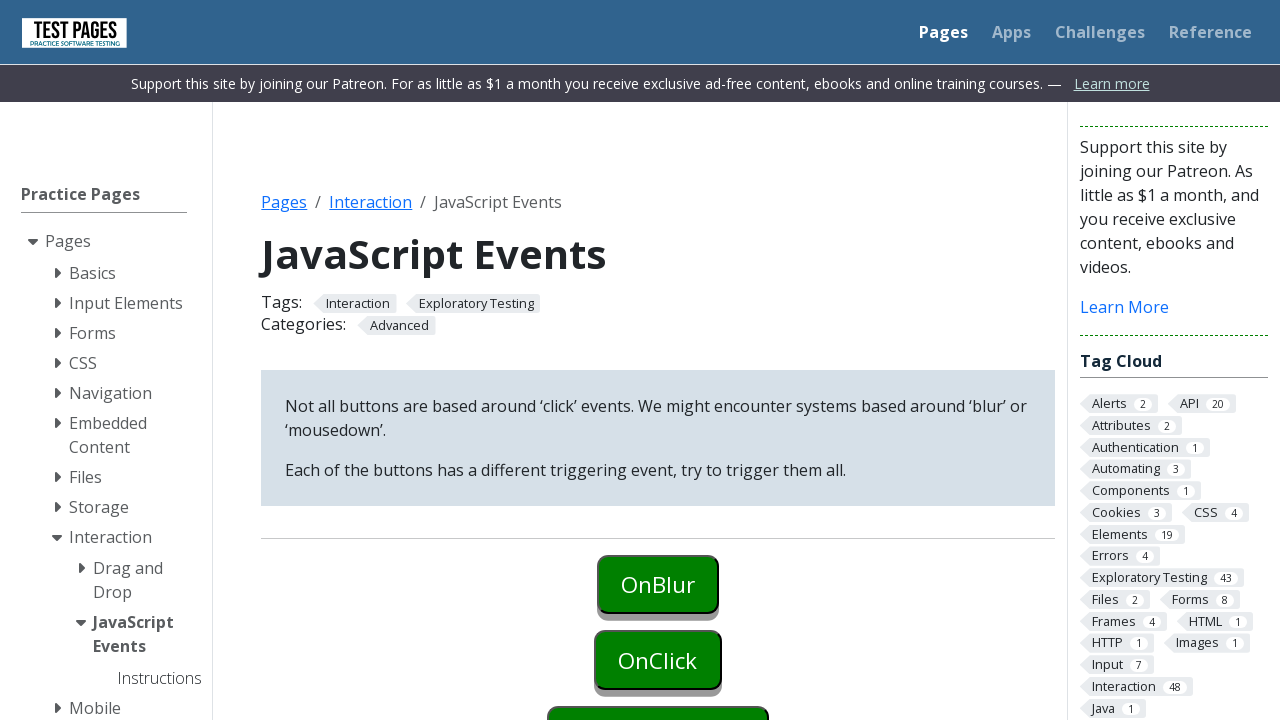

Clicked a button to trigger JavaScript event at (658, 584) on button >> nth=2
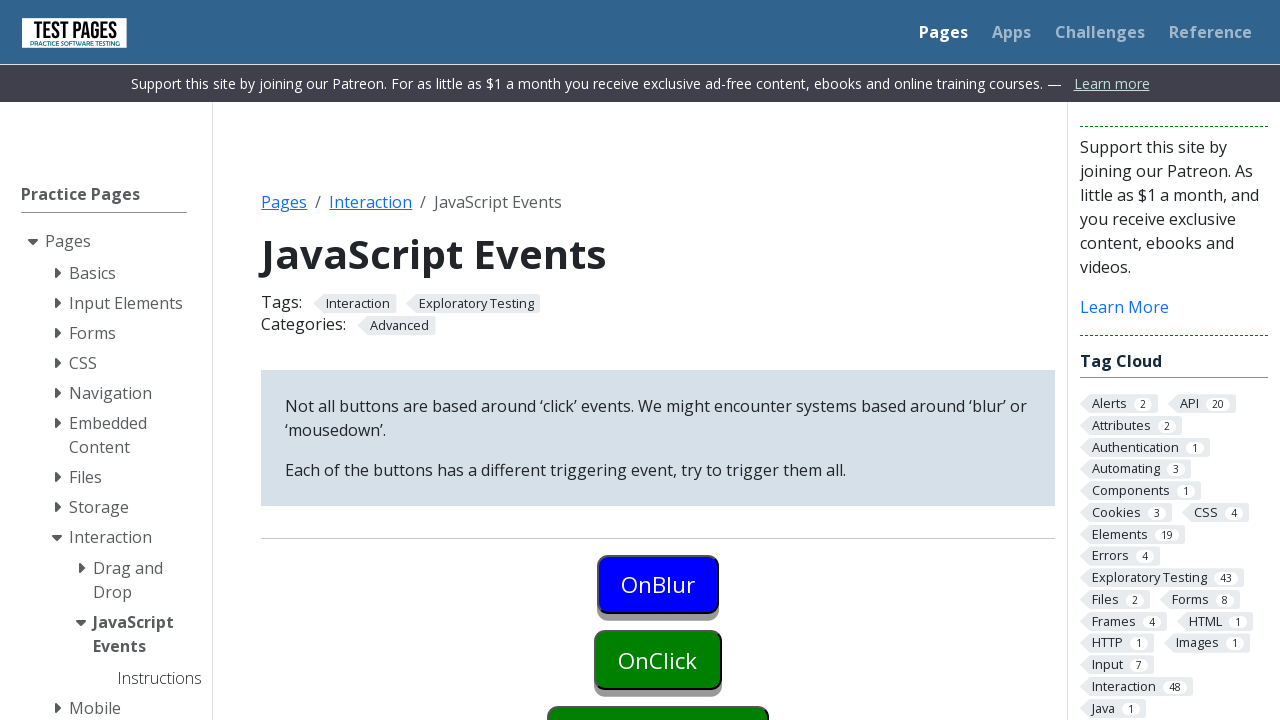

Waited 700ms for event to complete
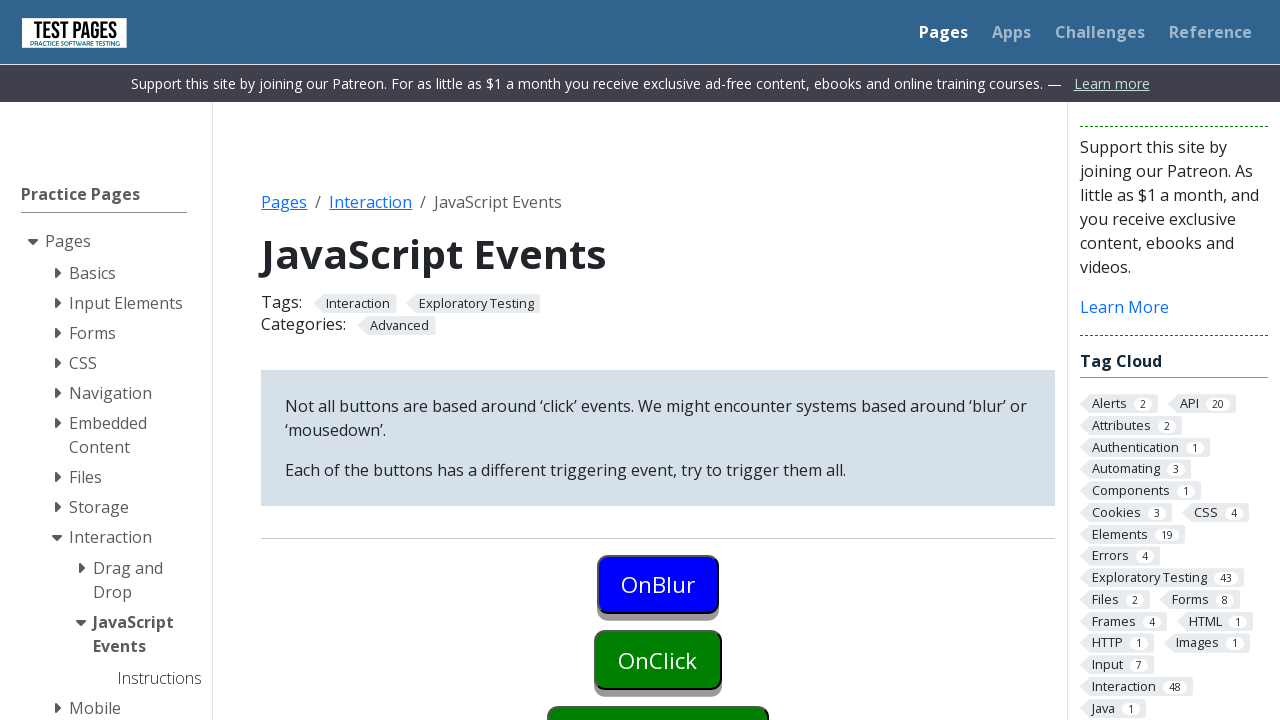

Clicked a button to trigger JavaScript event at (658, 660) on button >> nth=3
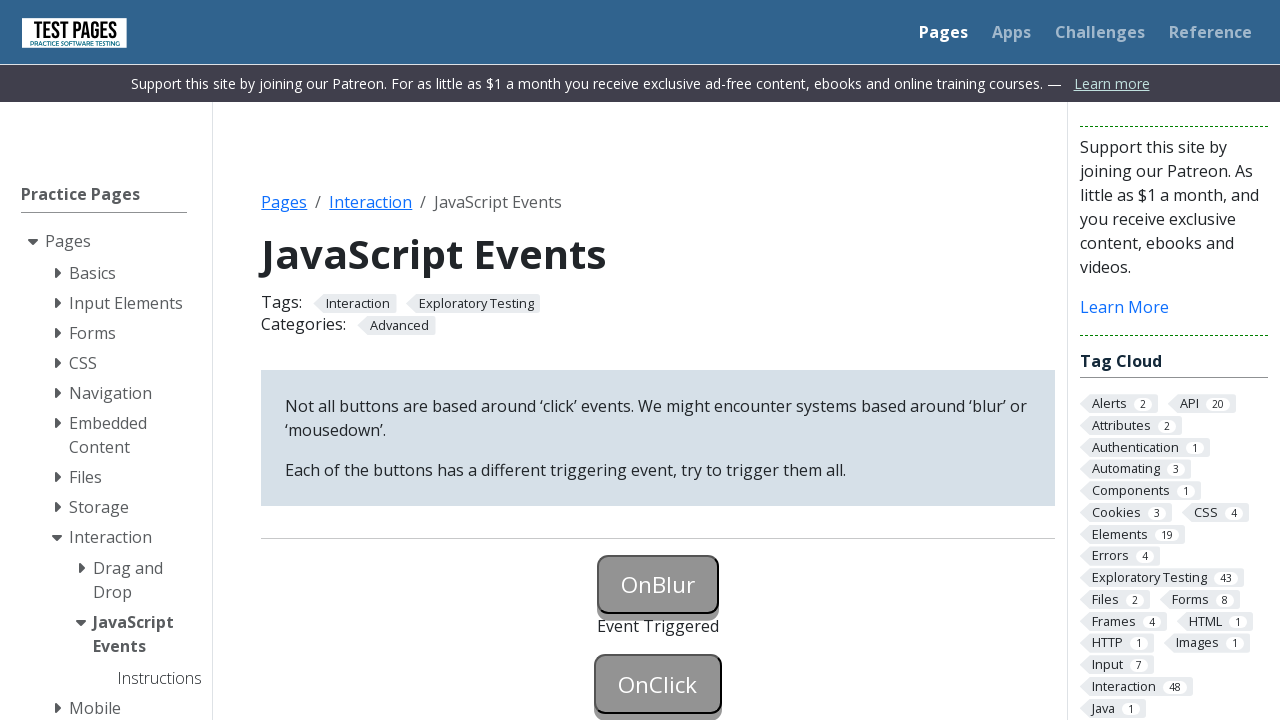

Waited 700ms for event to complete
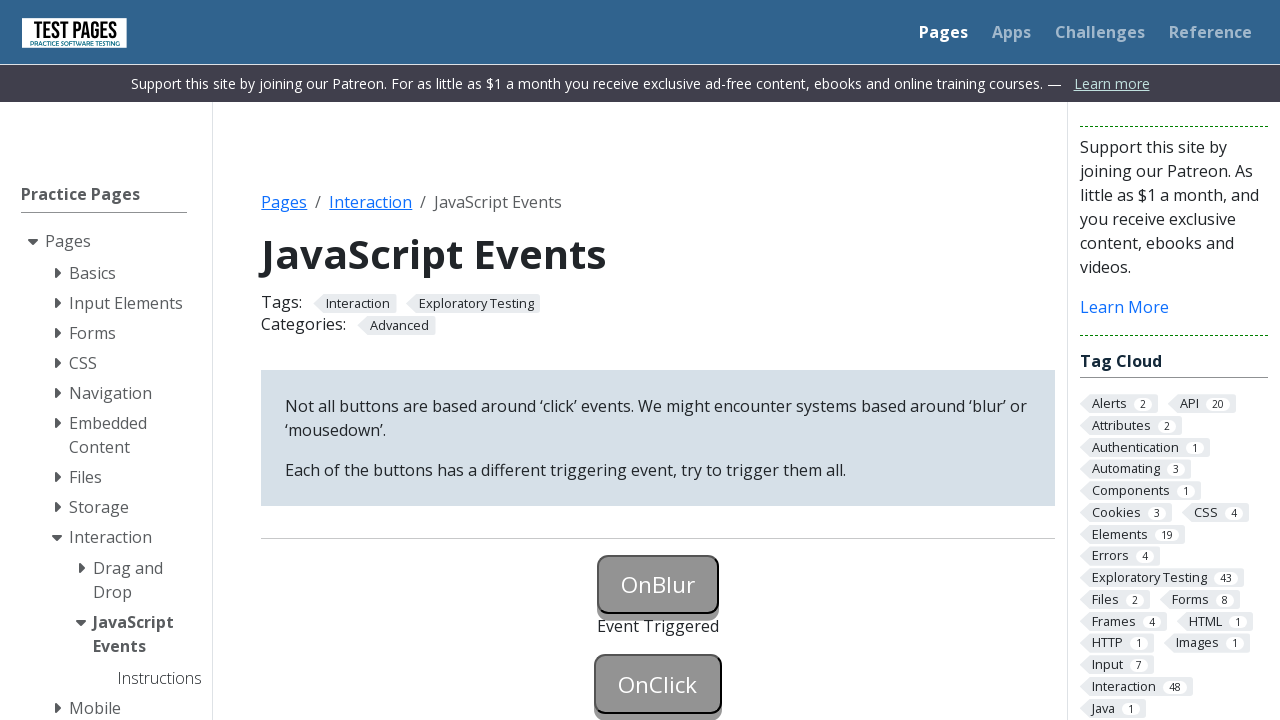

Clicked a button to trigger JavaScript event at (658, 360) on button >> nth=4
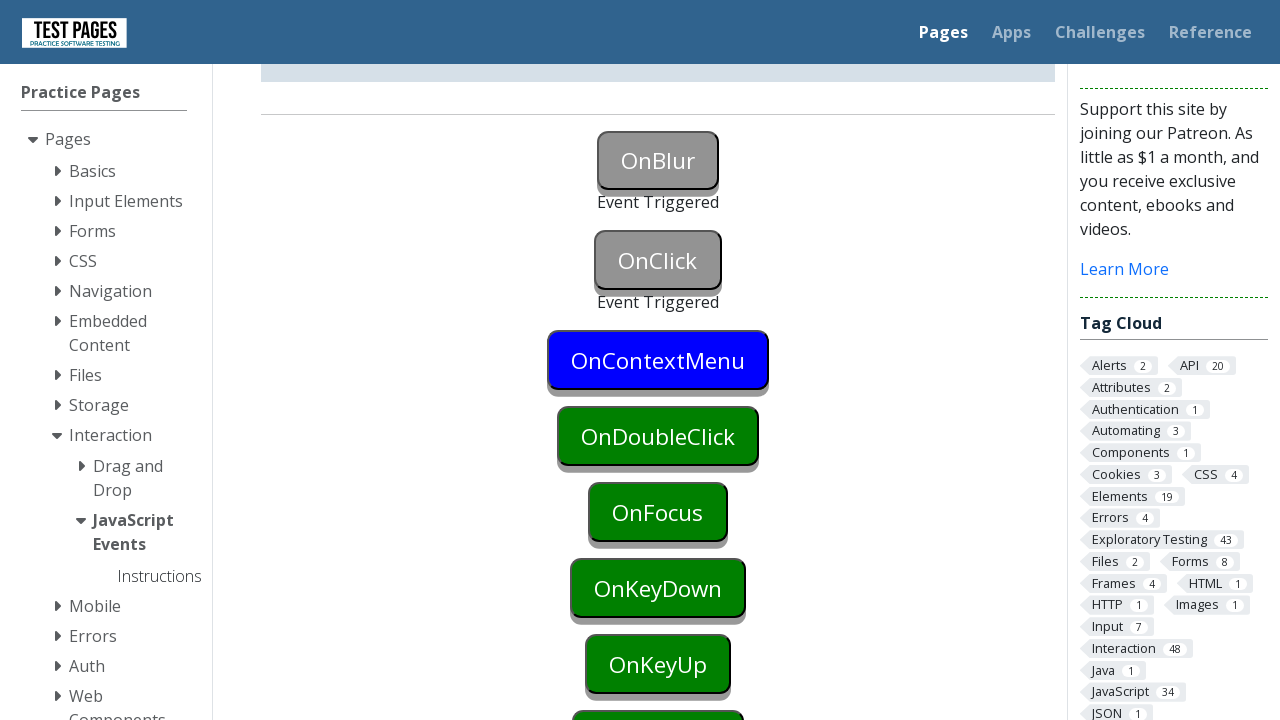

Waited 700ms for event to complete
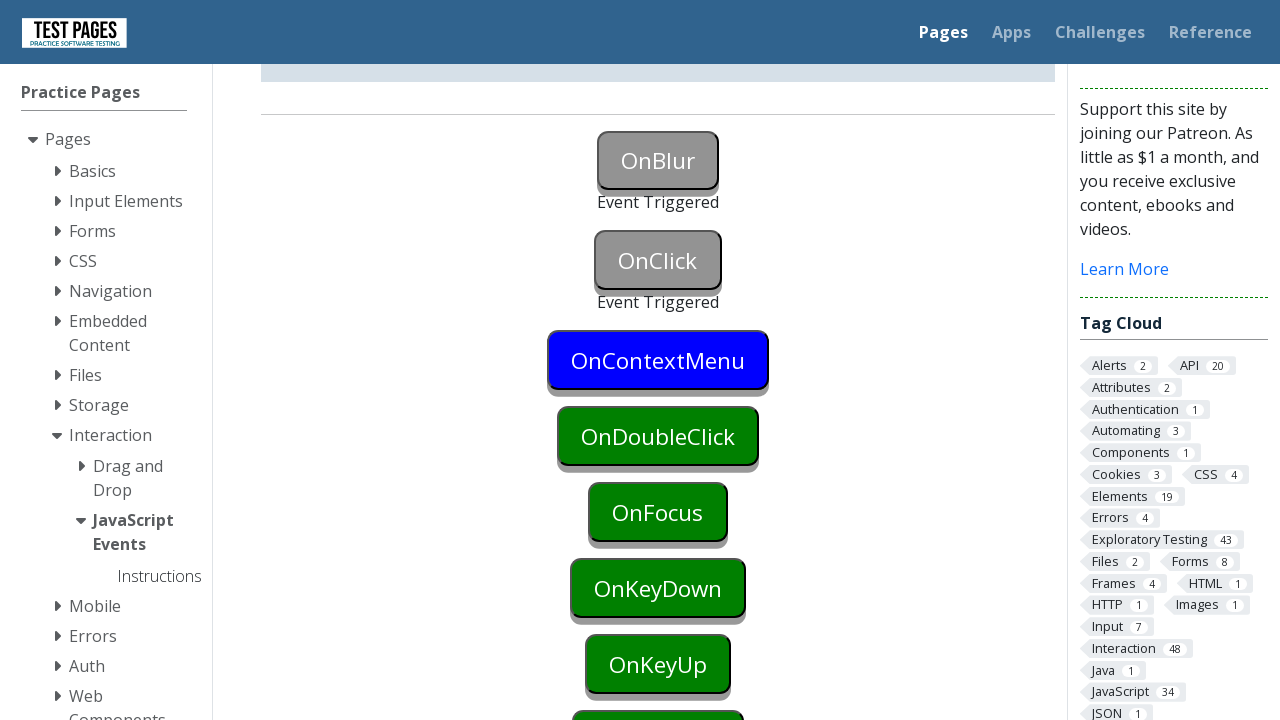

Clicked a button to trigger JavaScript event at (658, 436) on button >> nth=5
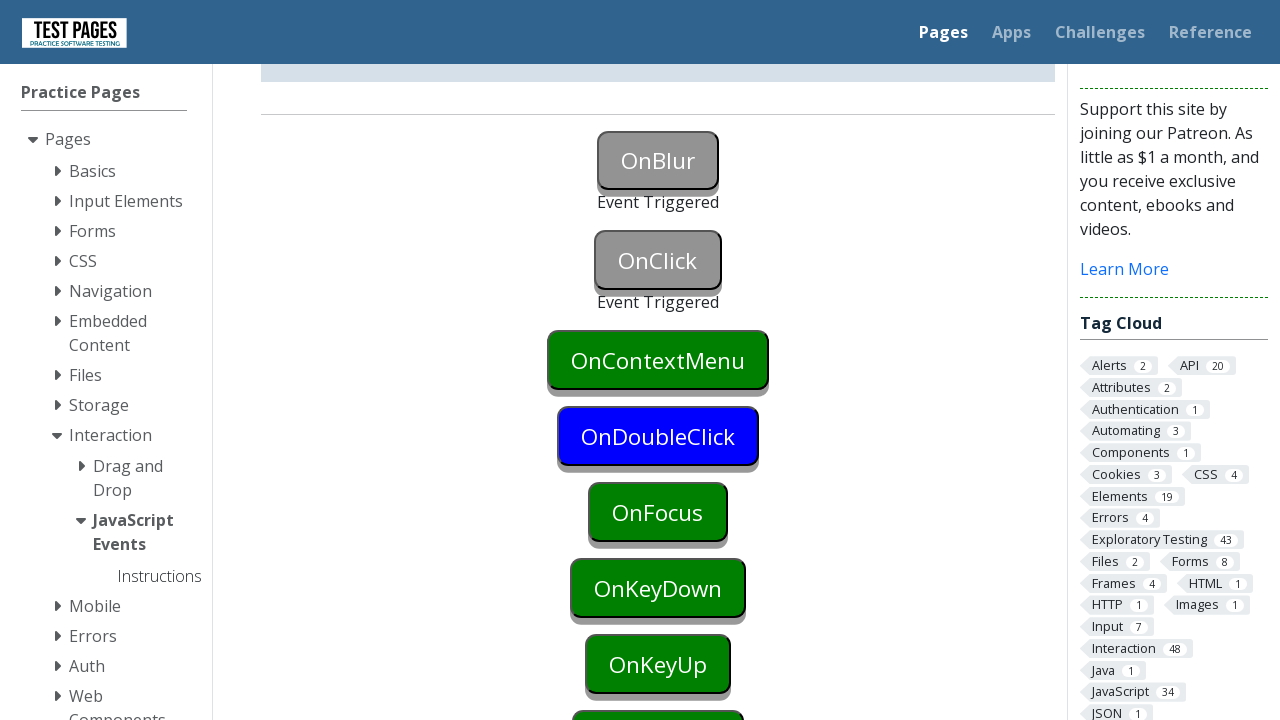

Waited 700ms for event to complete
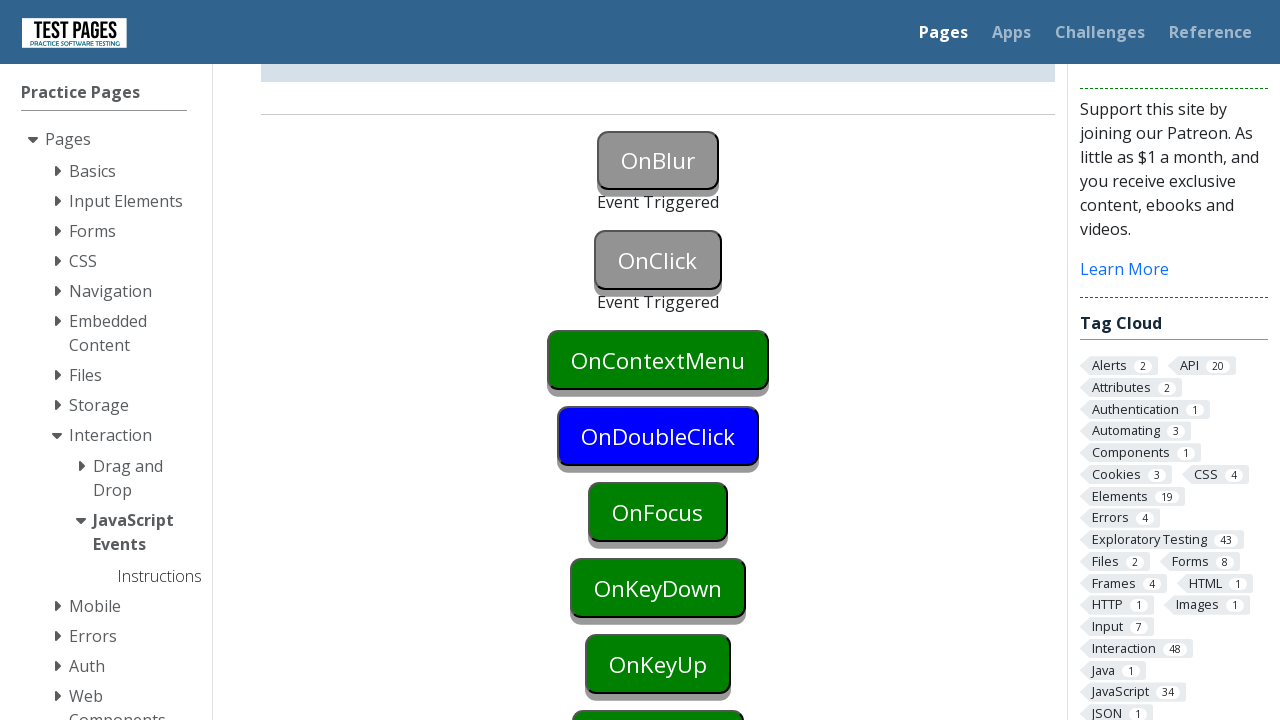

Clicked a button to trigger JavaScript event at (658, 512) on button >> nth=6
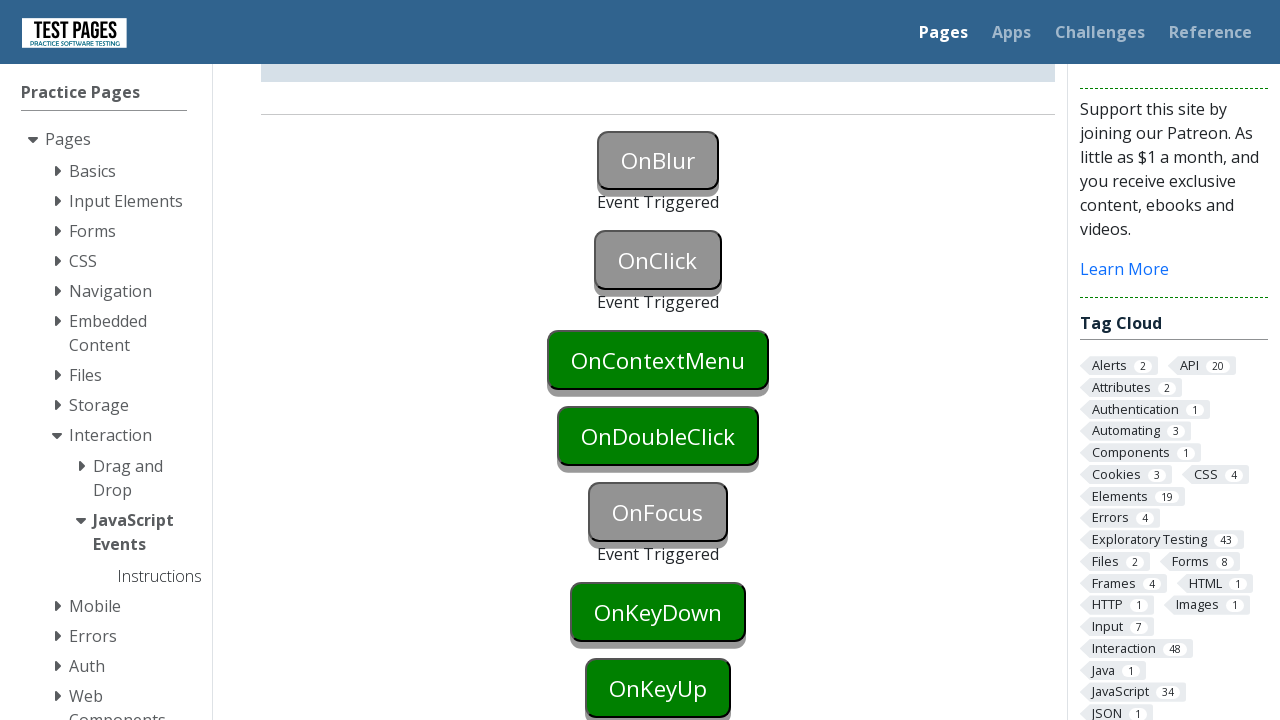

Waited 700ms for event to complete
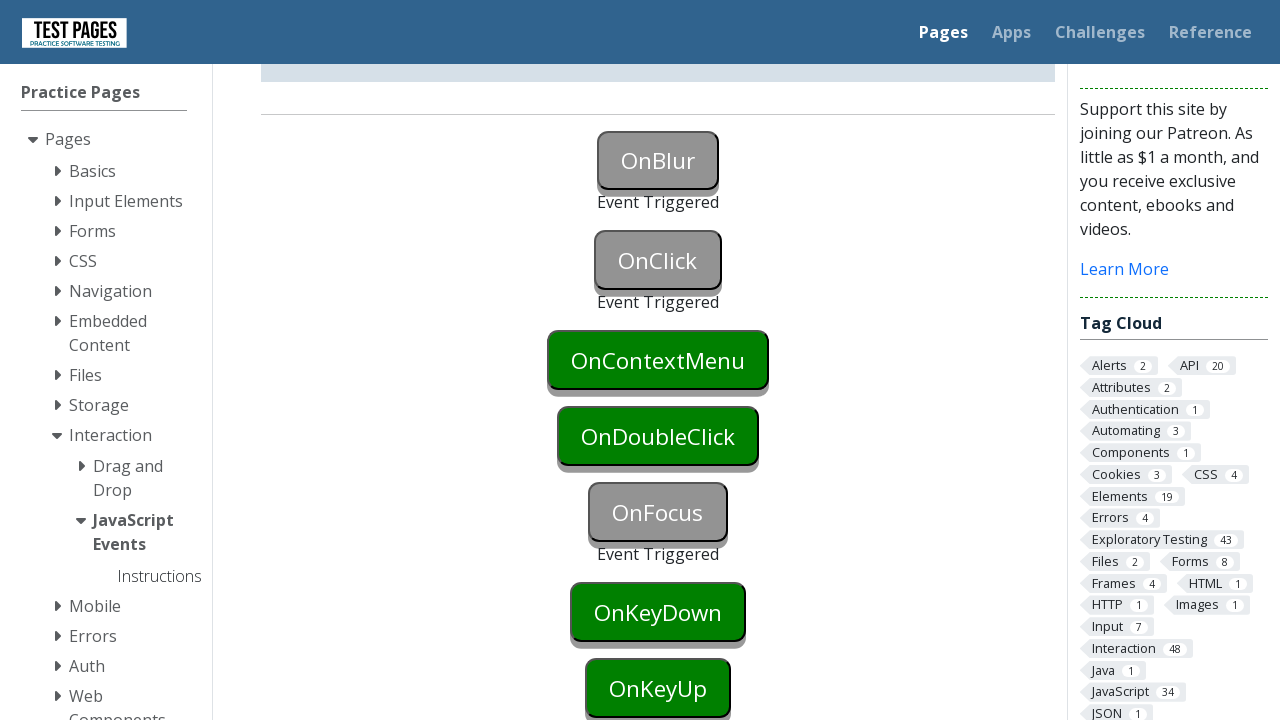

Clicked a button to trigger JavaScript event at (658, 612) on button >> nth=7
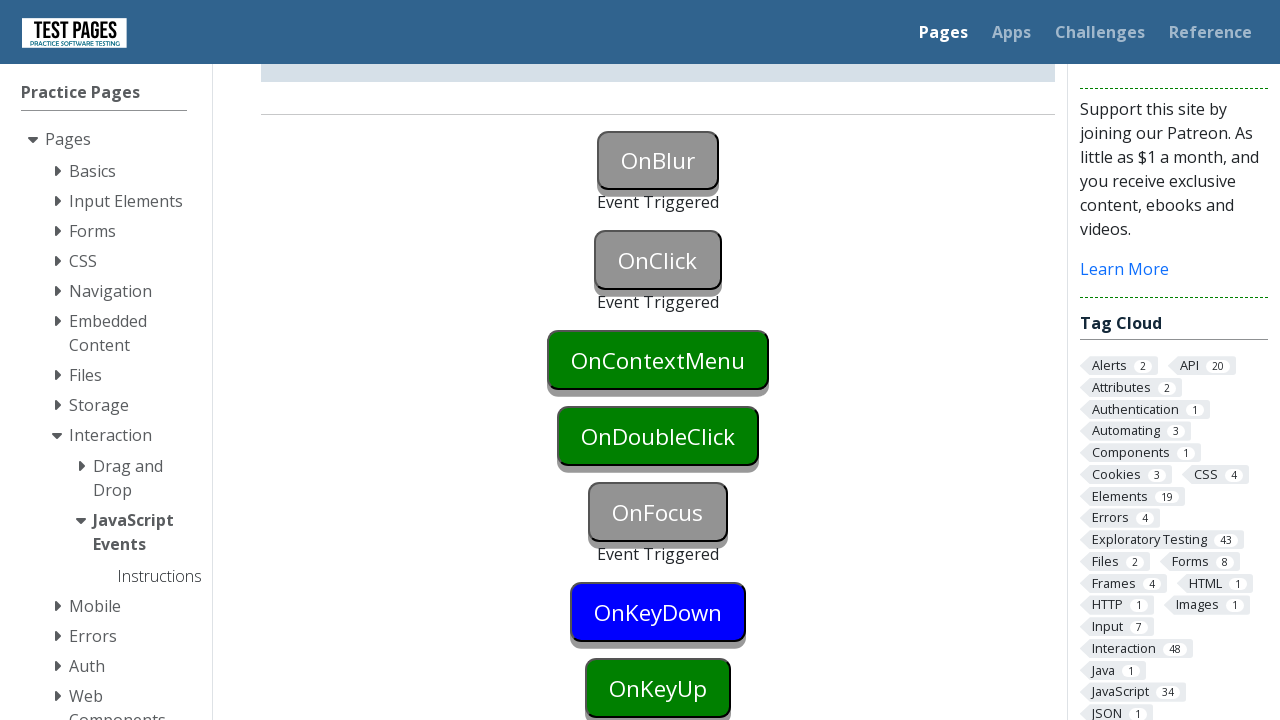

Waited 700ms for event to complete
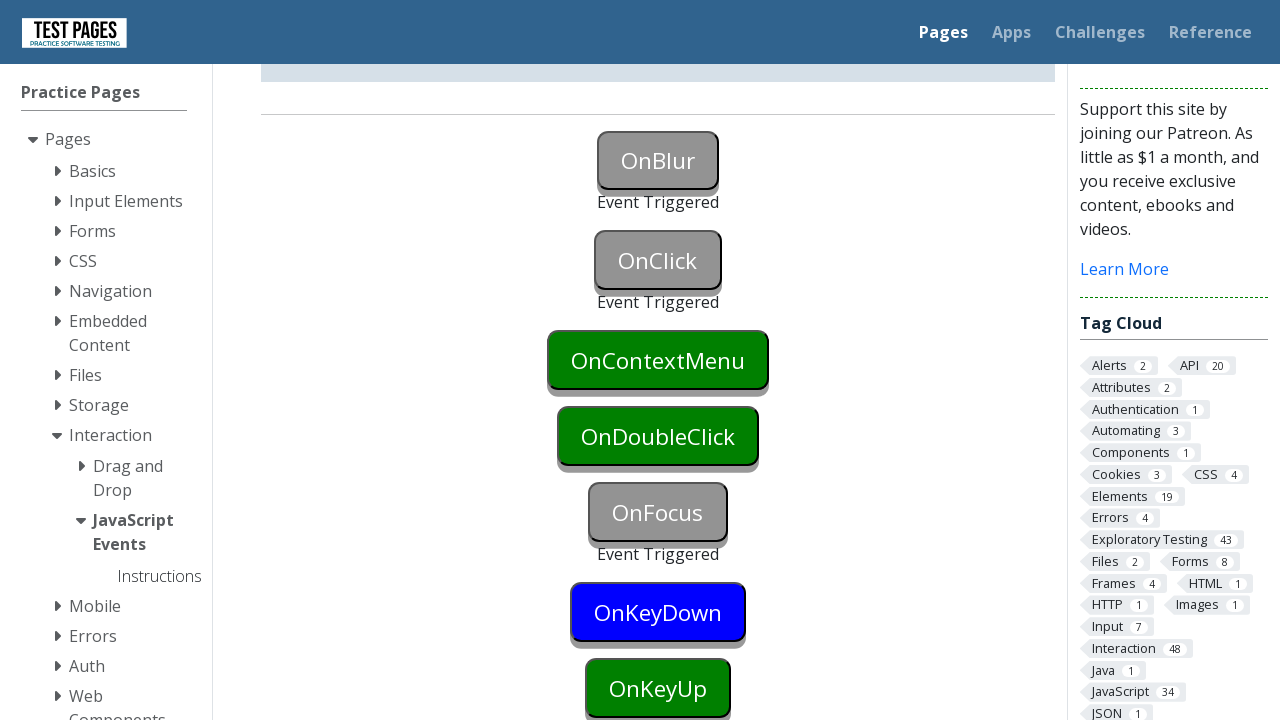

Clicked a button to trigger JavaScript event at (658, 688) on button >> nth=8
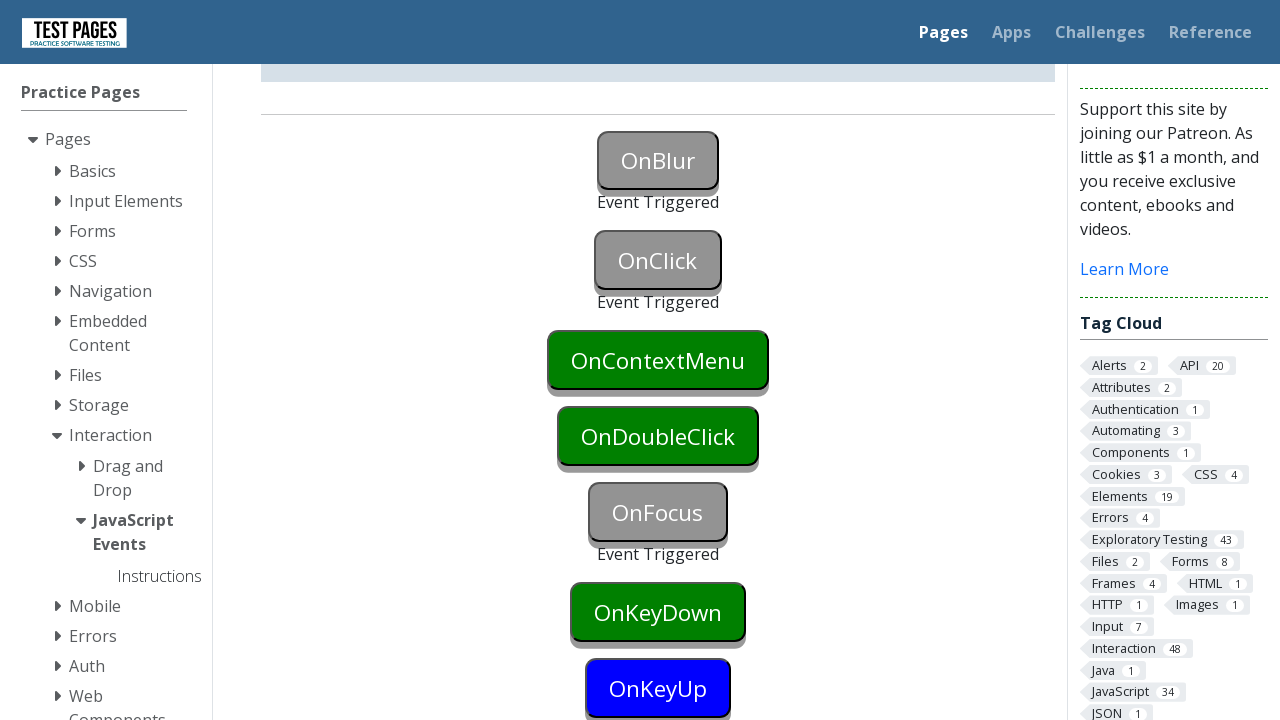

Waited 700ms for event to complete
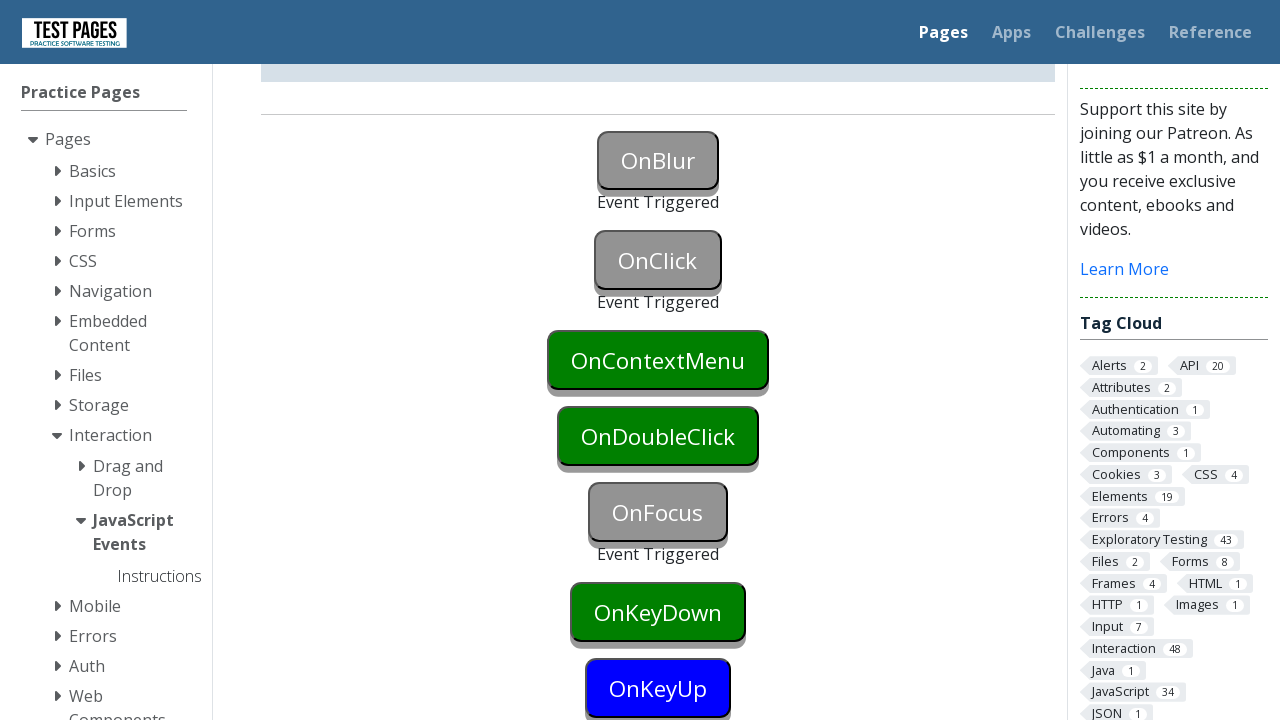

Clicked a button to trigger JavaScript event at (658, 360) on button >> nth=9
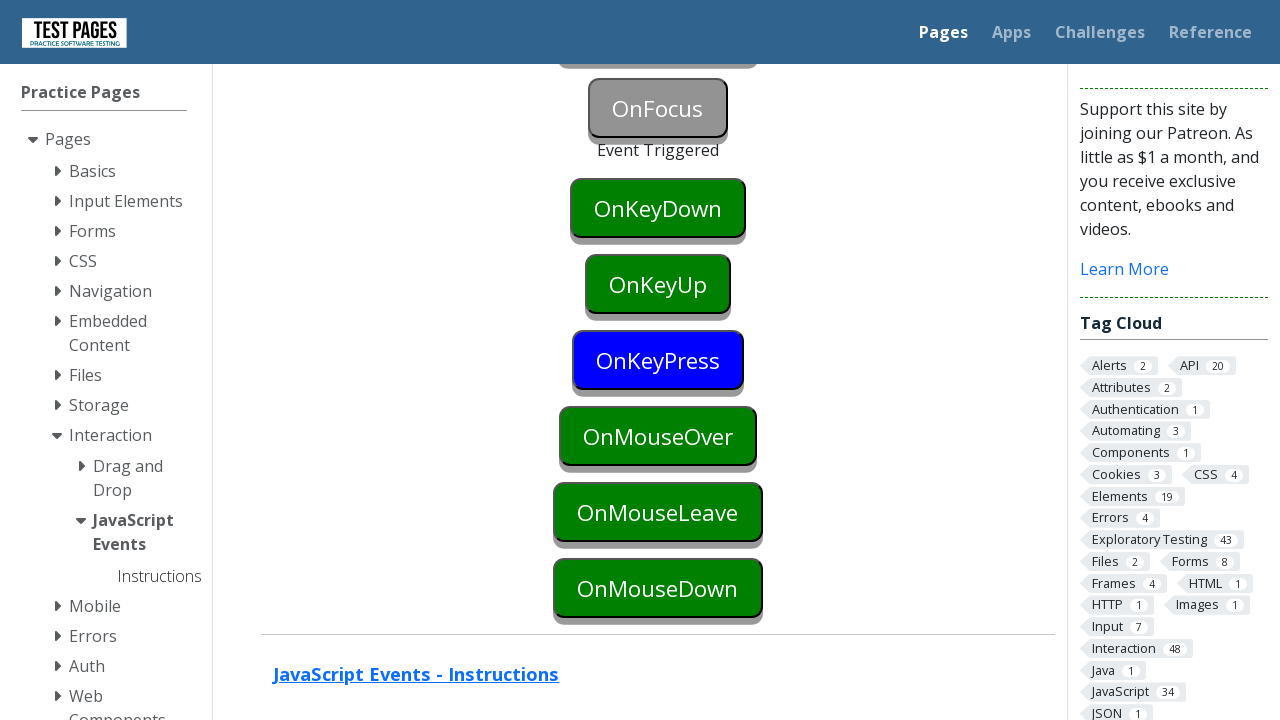

Waited 700ms for event to complete
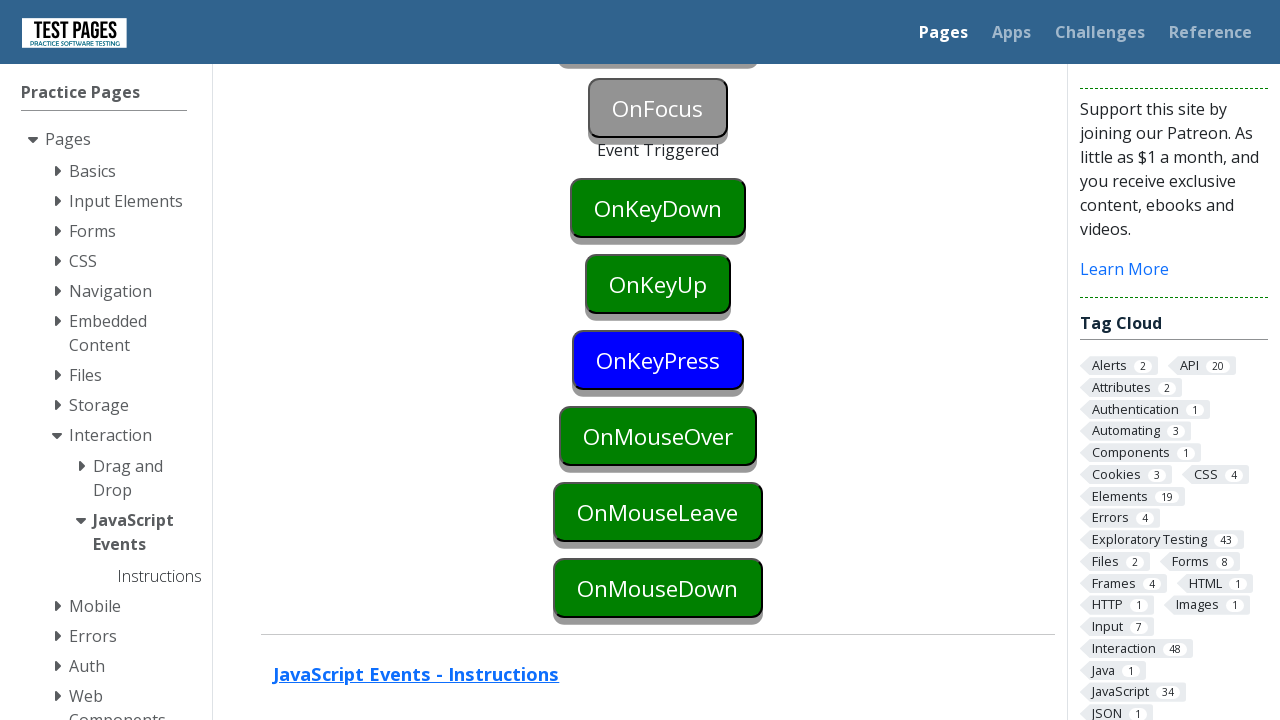

Clicked a button to trigger JavaScript event at (658, 436) on button >> nth=10
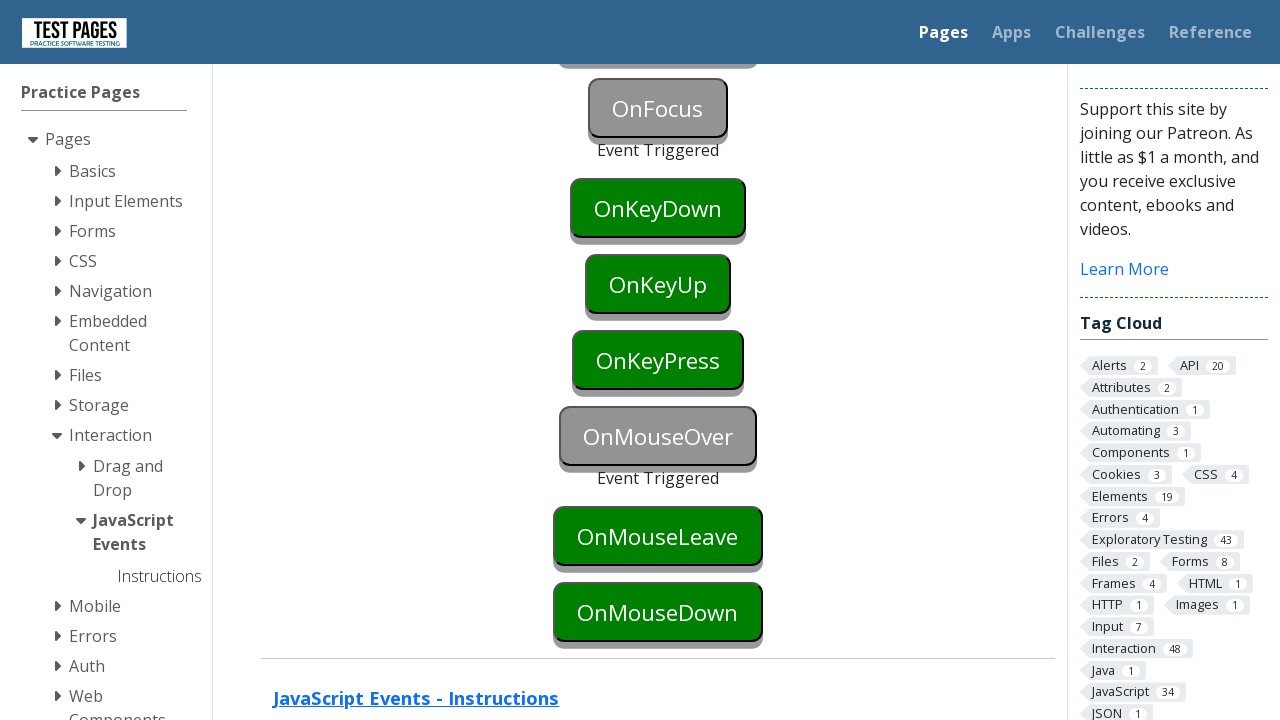

Waited 700ms for event to complete
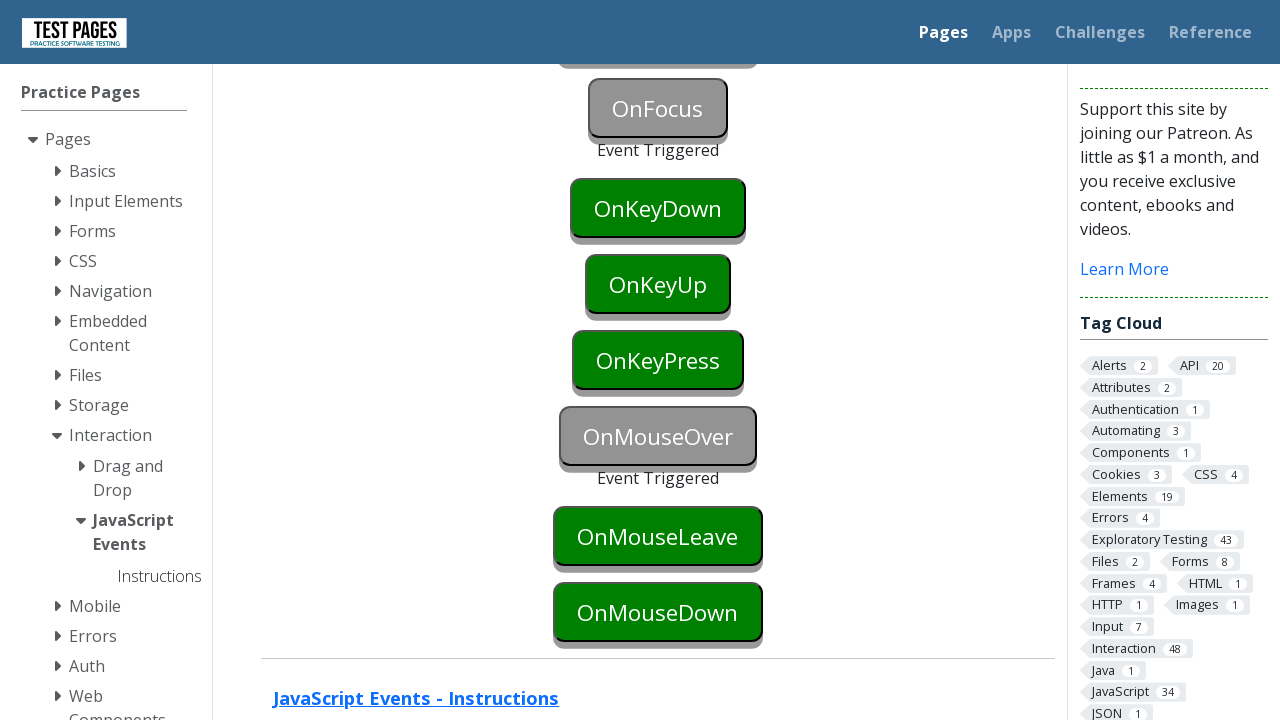

Clicked a button to trigger JavaScript event at (658, 536) on button >> nth=11
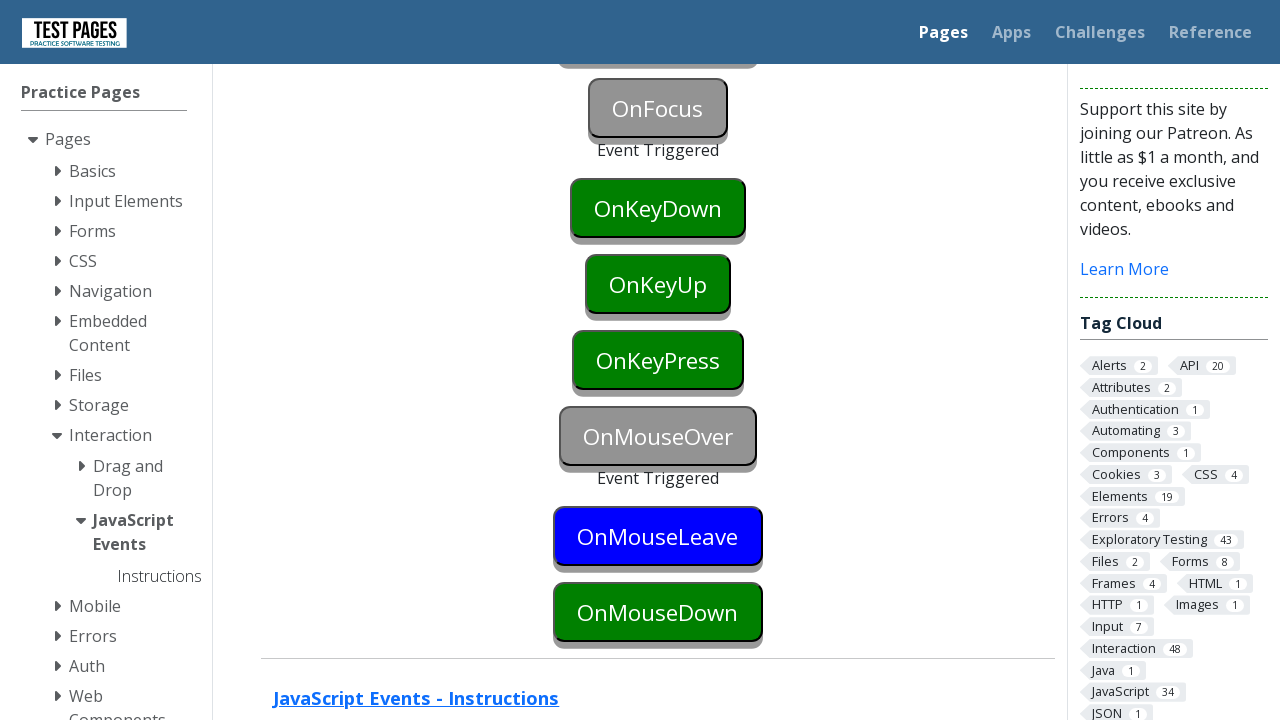

Waited 700ms for event to complete
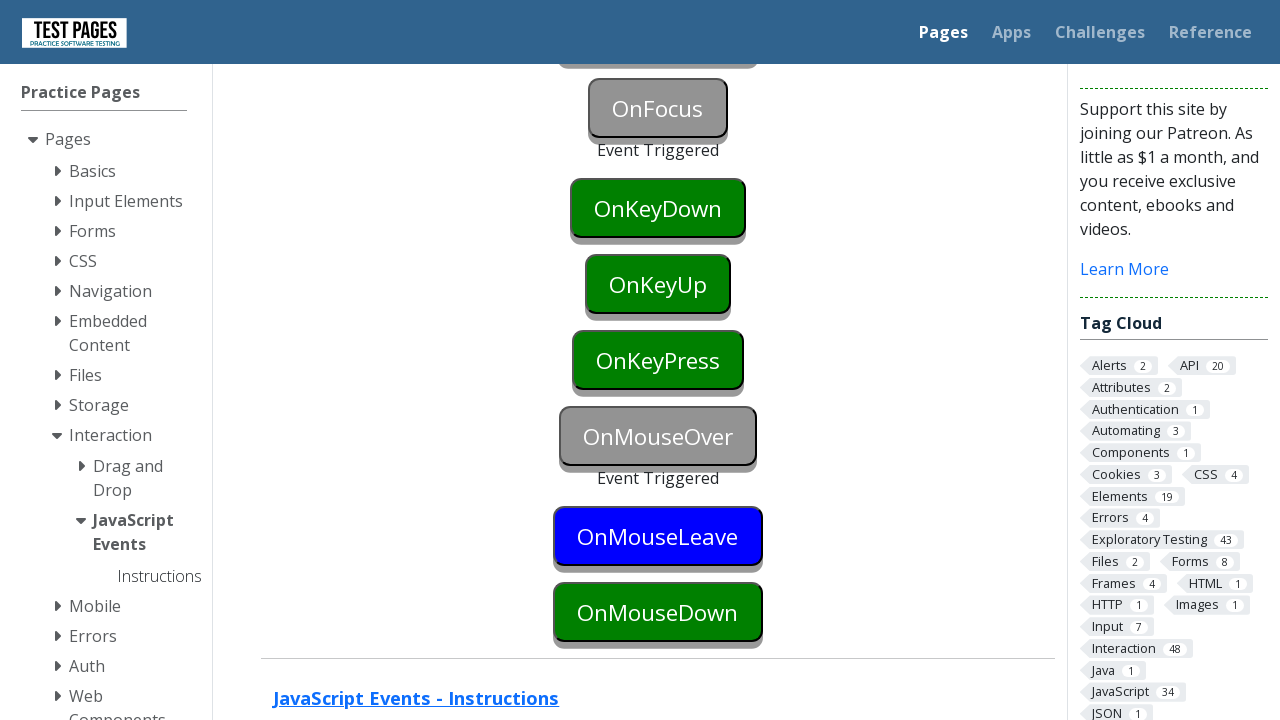

Clicked a button to trigger JavaScript event at (658, 612) on button >> nth=12
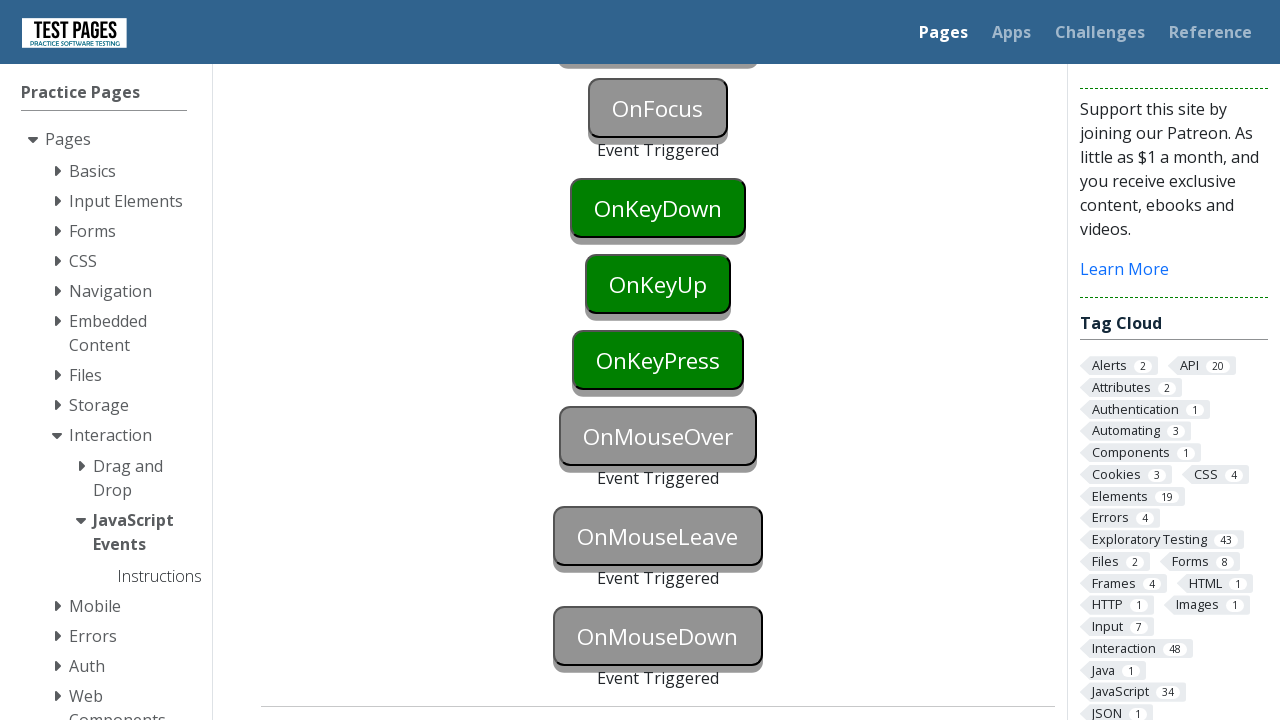

Waited 700ms for event to complete
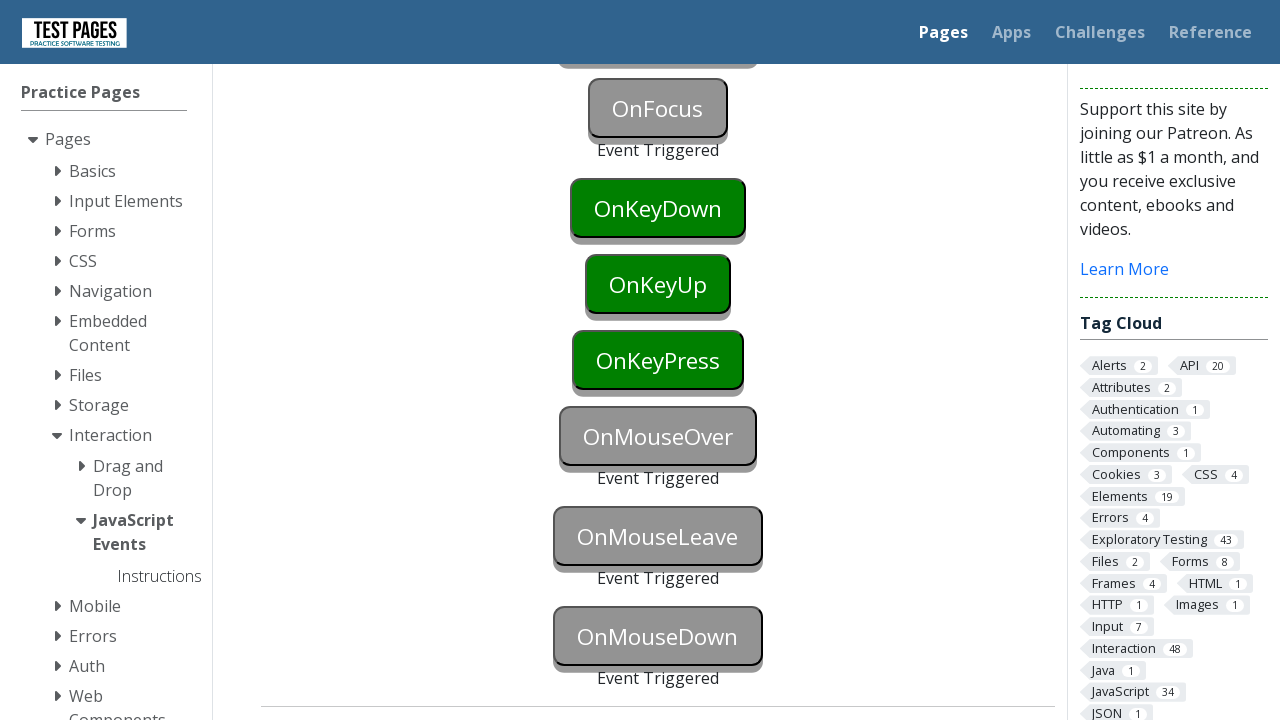

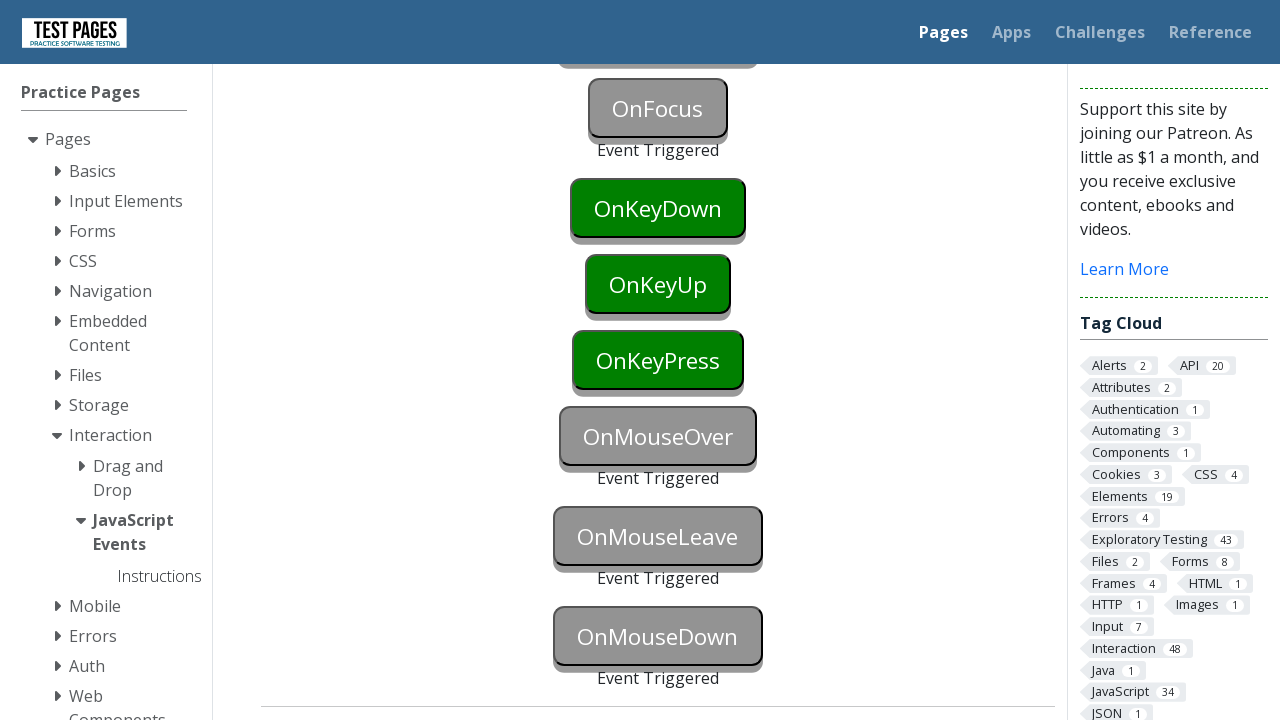